Tests GitHub's advanced search form by filling in search term, repository owner, date filter, and language selection, then submitting the form to perform a search.

Starting URL: https://github.com/search/advanced

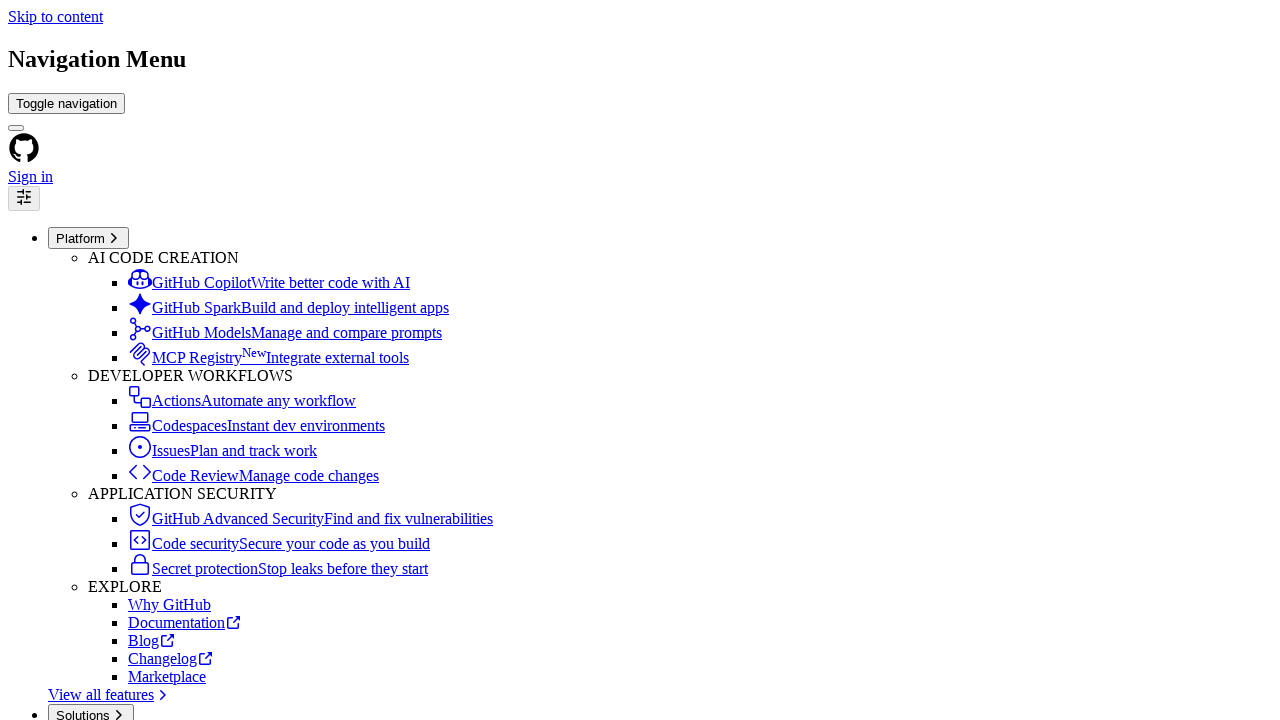

Filled search term field with 'web-scraping' on #adv_code_search input.js-advanced-search-input
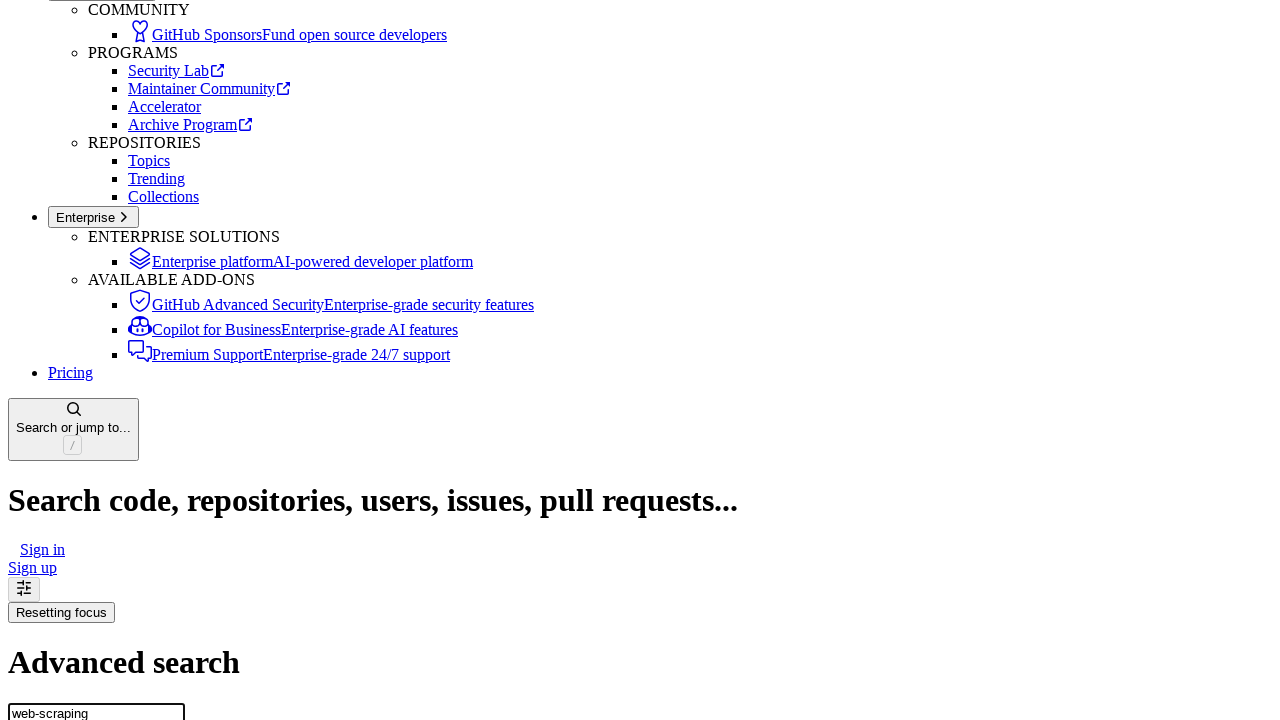

Filled repository owner field with 'microsoft' on #search_from
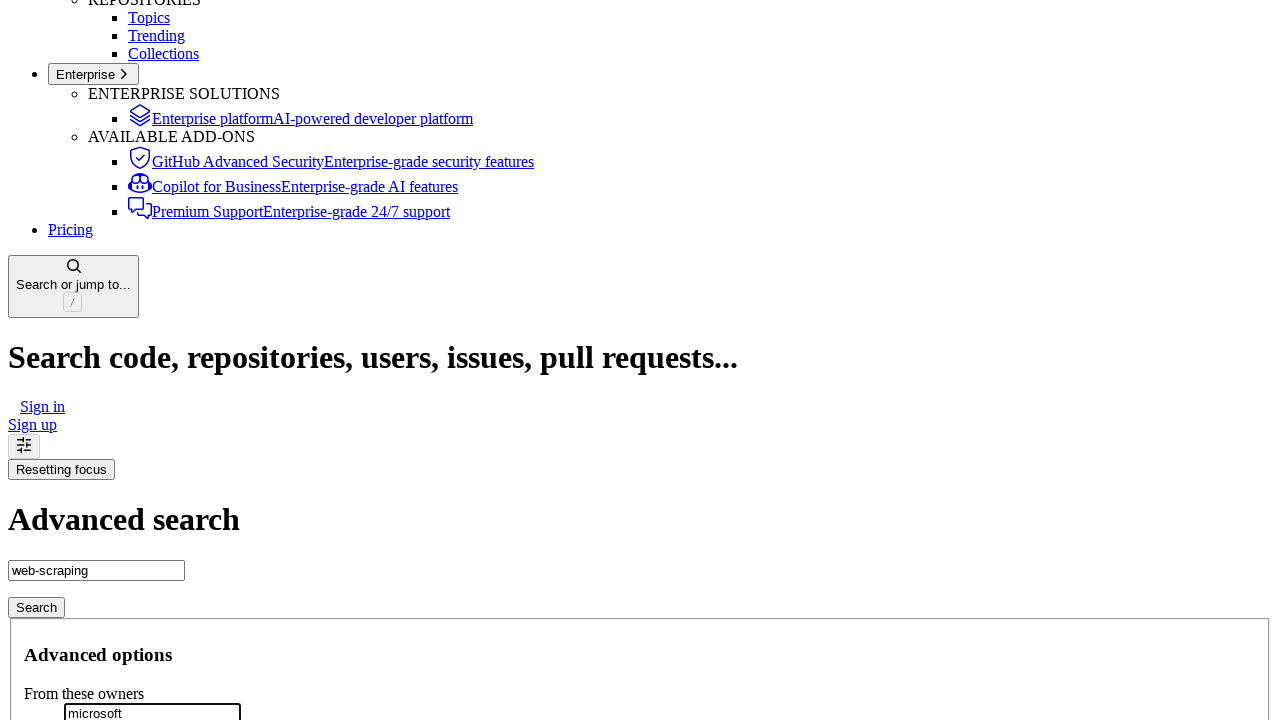

Filled date filter field with '>2020' on #search_date
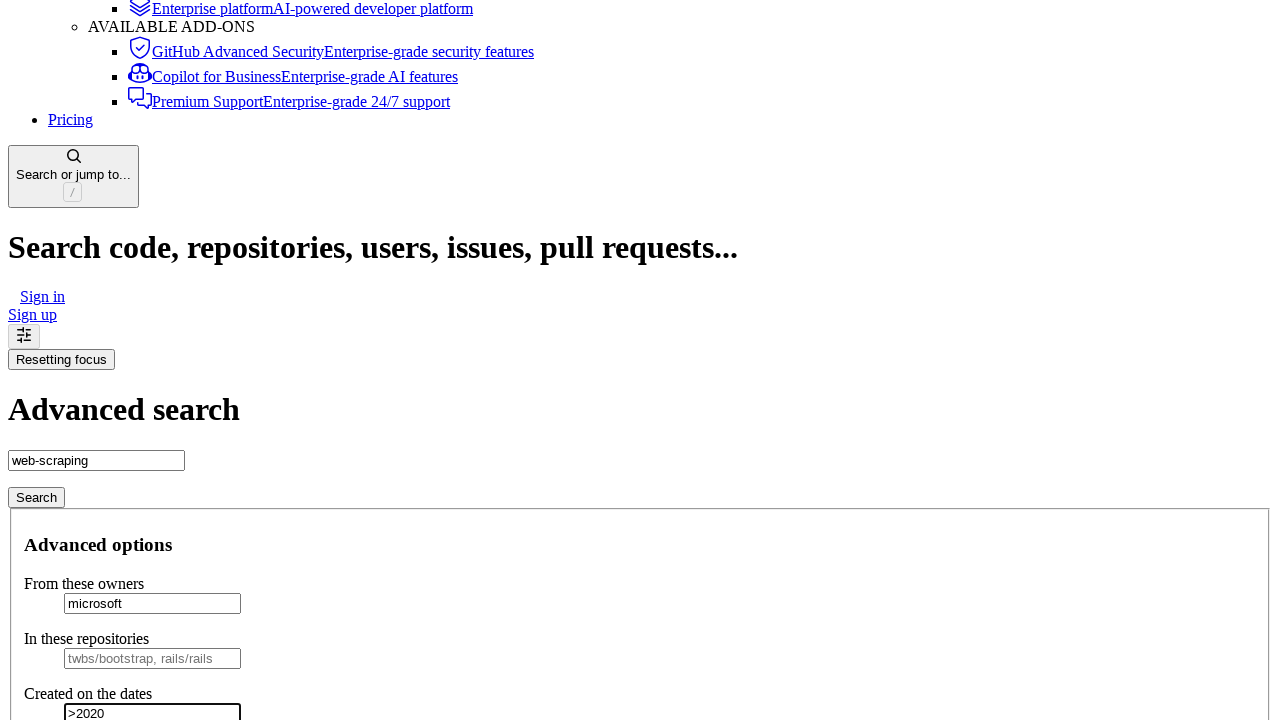

Selected 'Python' as programming language on select#search_language
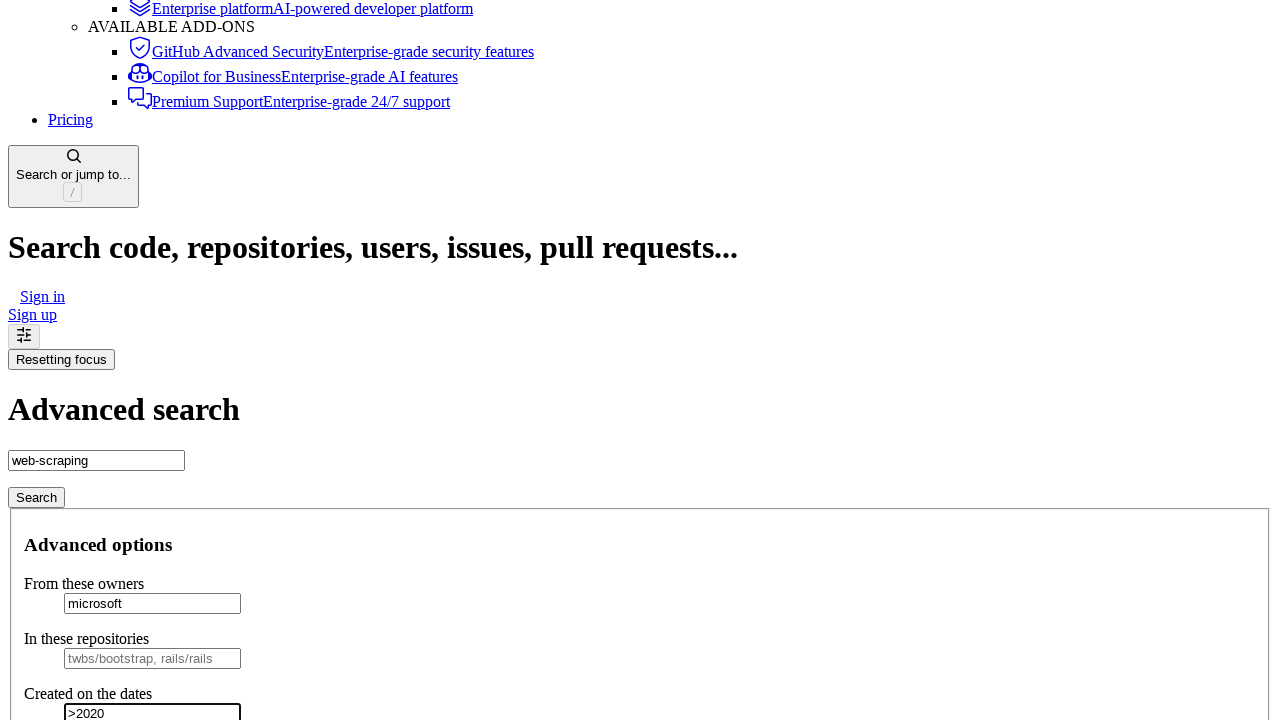

Clicked submit button to perform advanced search at (36, 497) on #adv_code_search button[type="submit"]
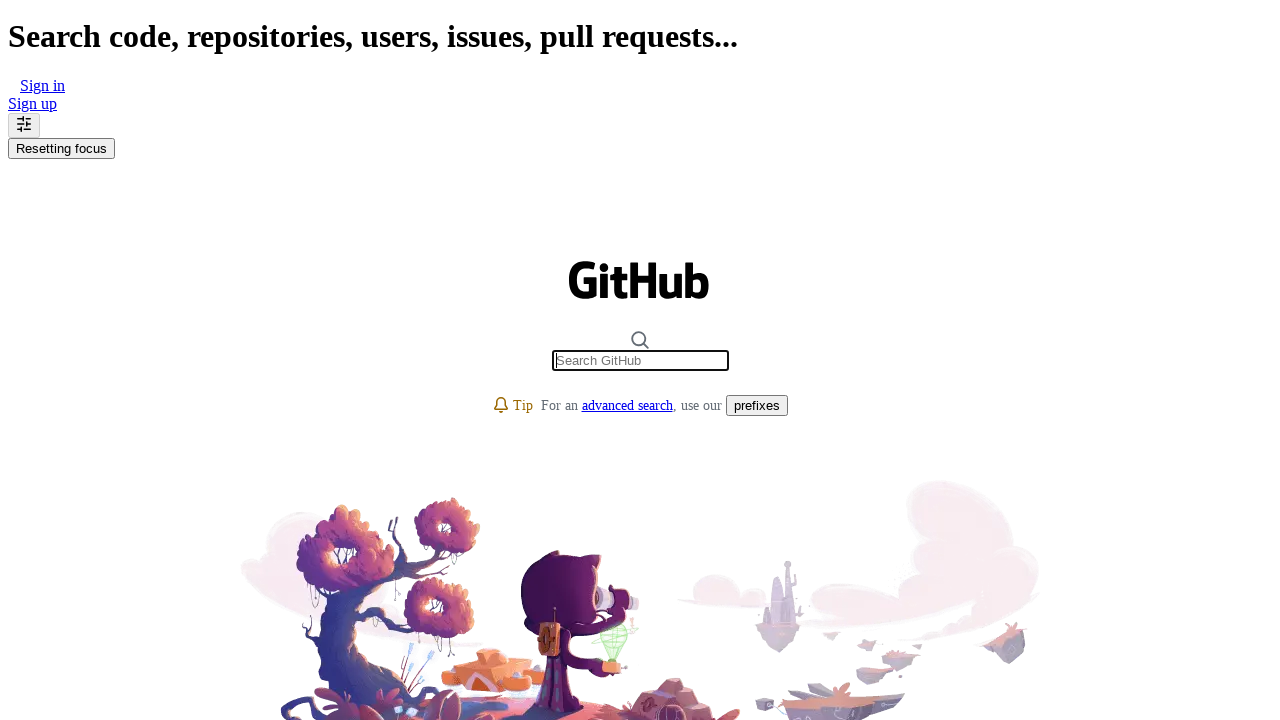

Search results page loaded successfully
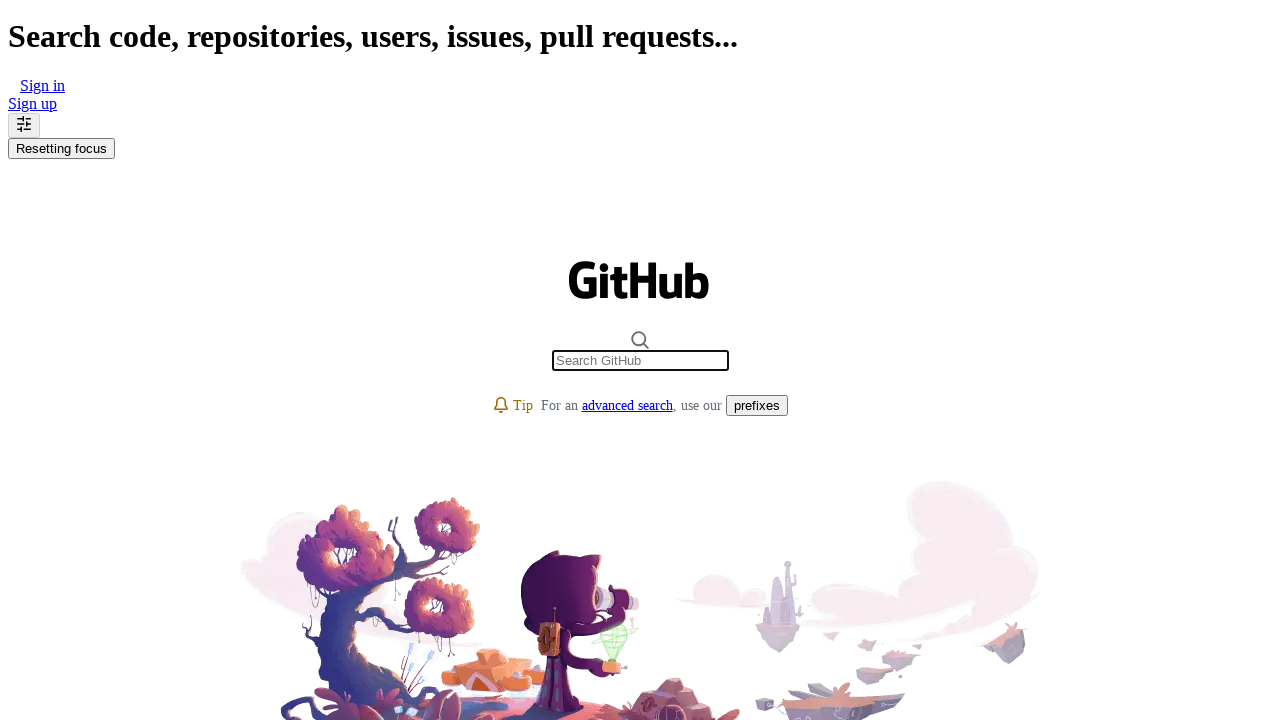

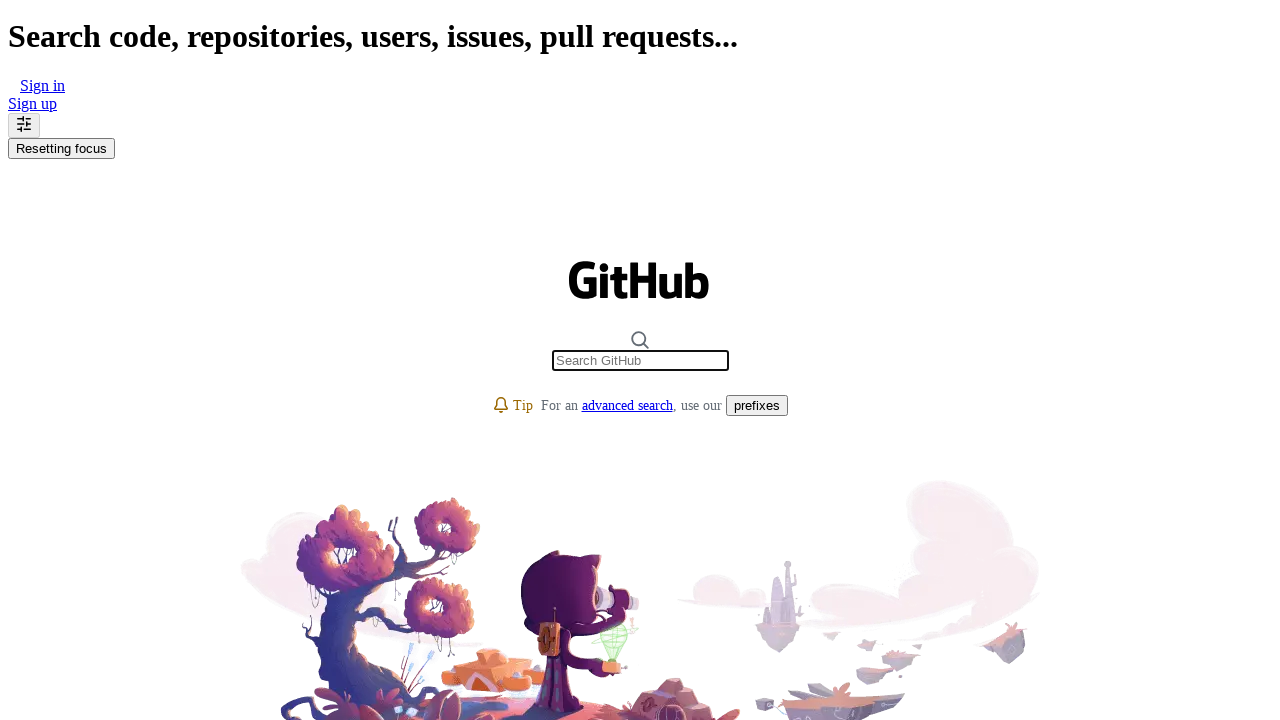